Tests right-click context menu functionality by performing a right-click action on an element

Starting URL: http://swisnl.github.io/jQuery-contextMenu/demo.html

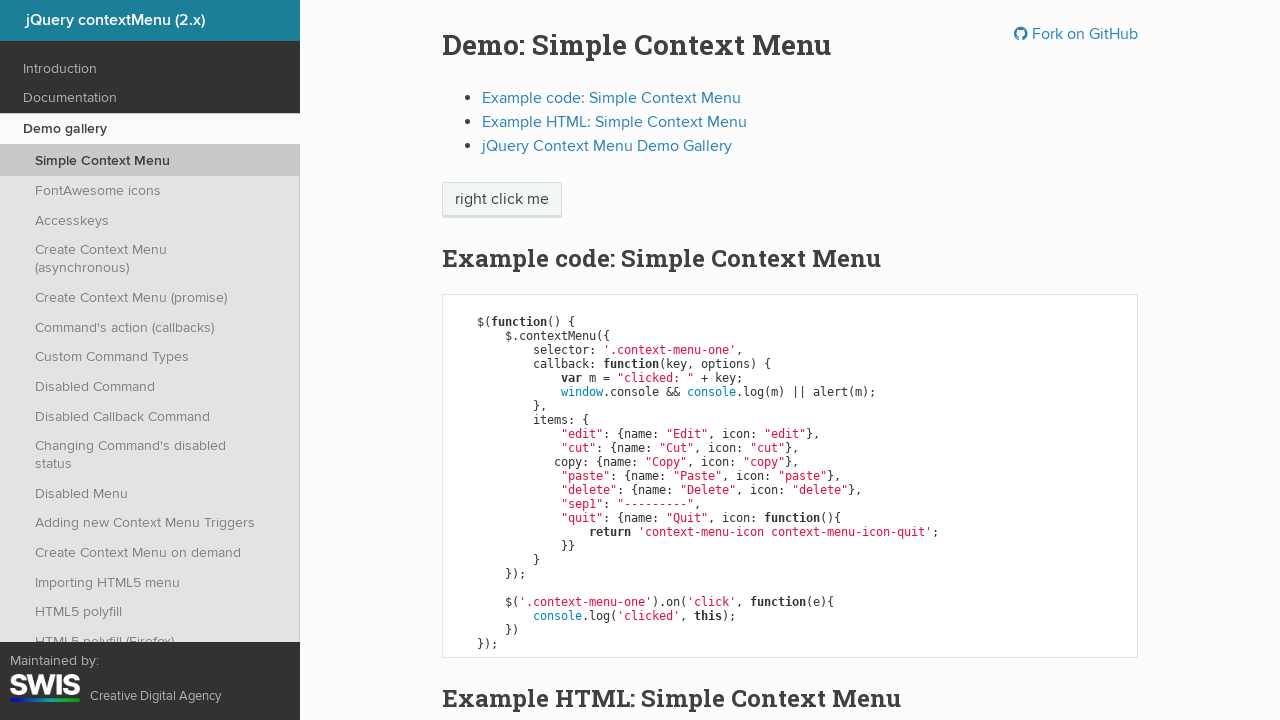

Waited for context menu element to be present
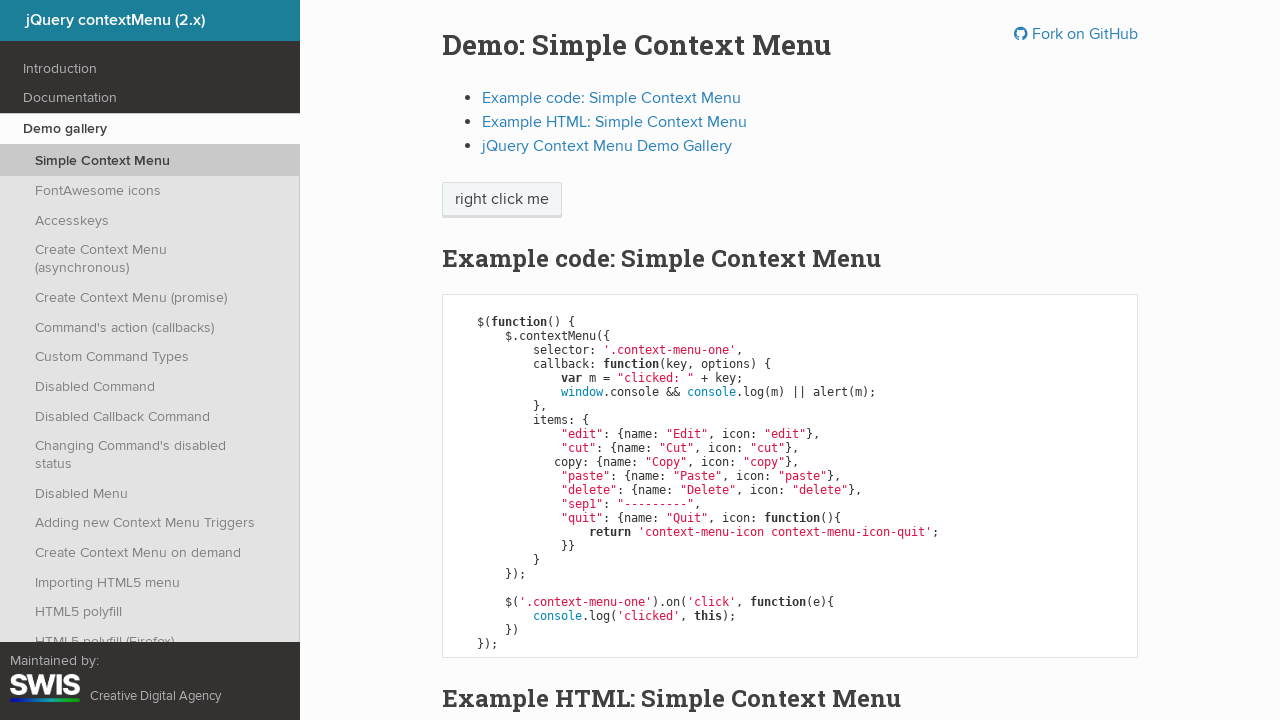

Right-clicked on the context menu element at (502, 200) on .context-menu-one
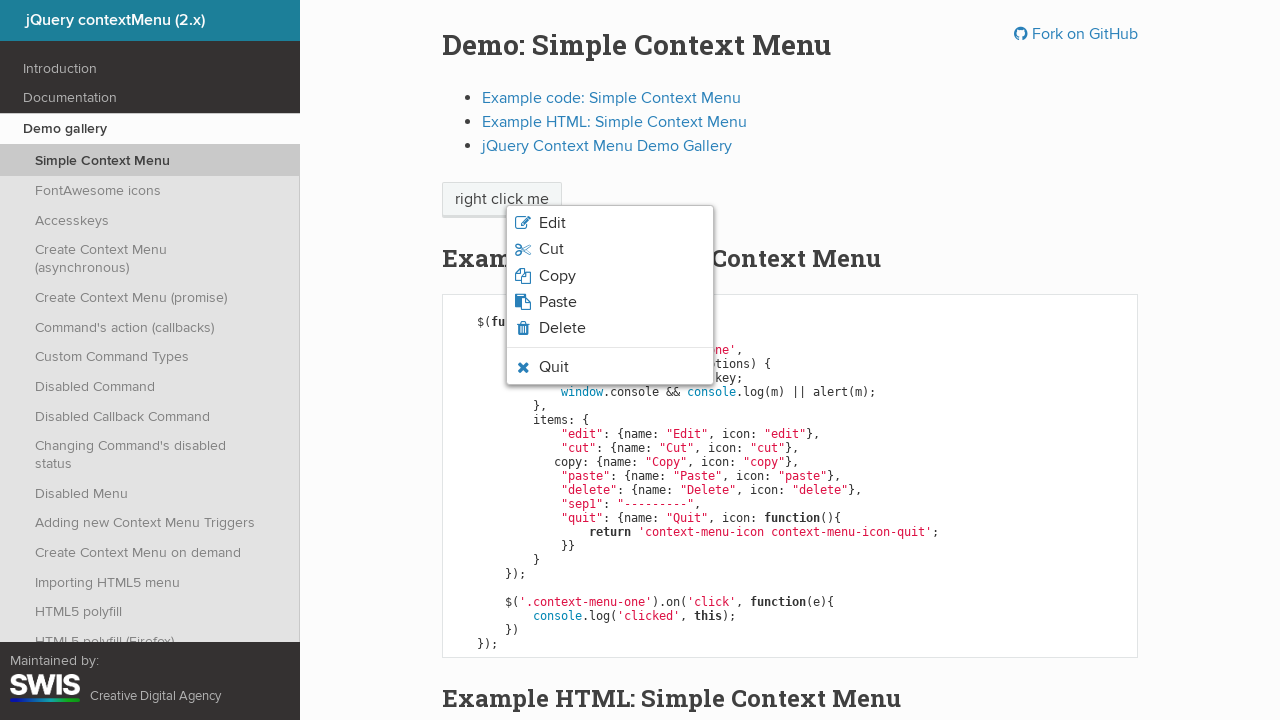

Retrieved text from Copy menu item: 'Copy'
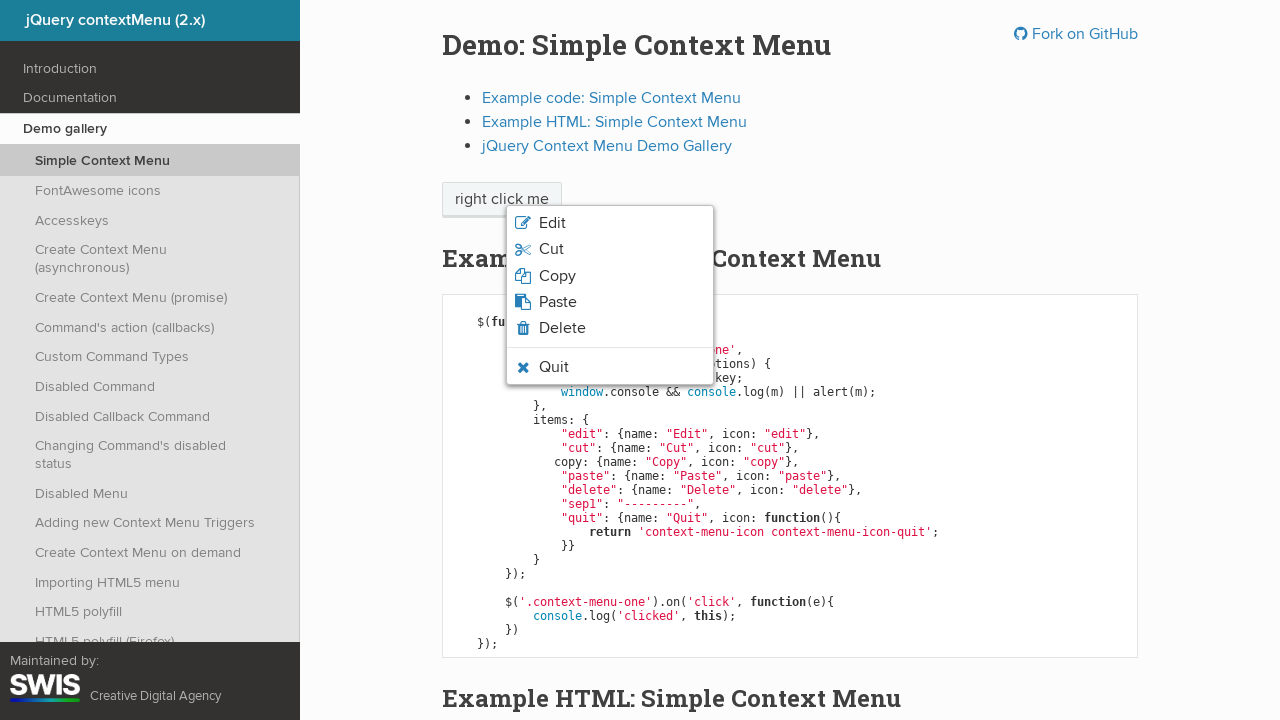

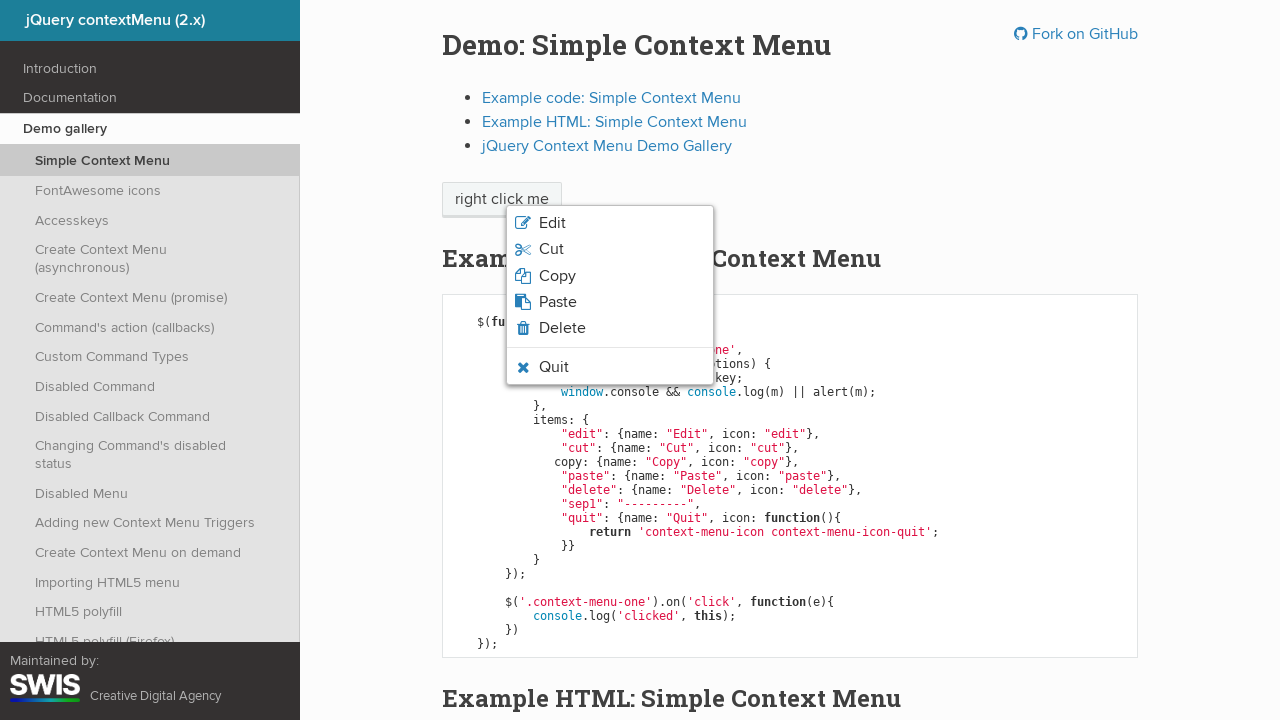